Tests that the close button on the download modal properly closes the modal

Starting URL: https://angularjs.org

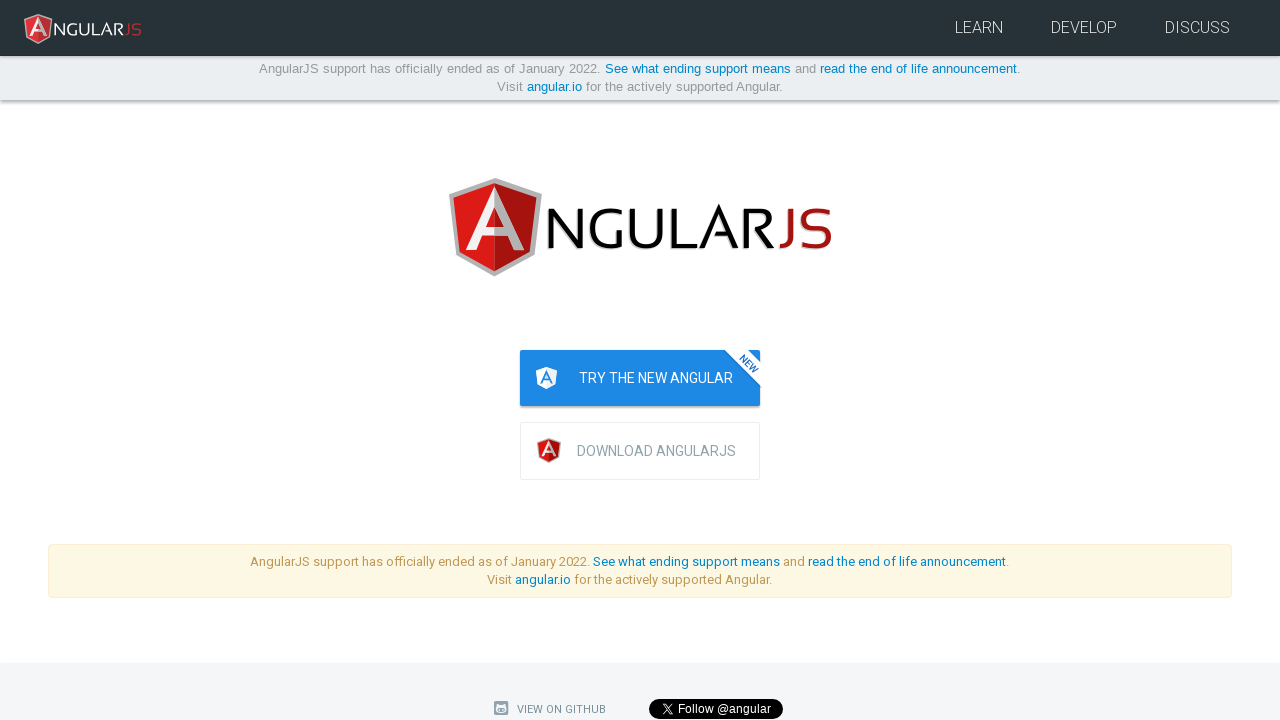

Clicked download button at (640, 451) on .download-btn
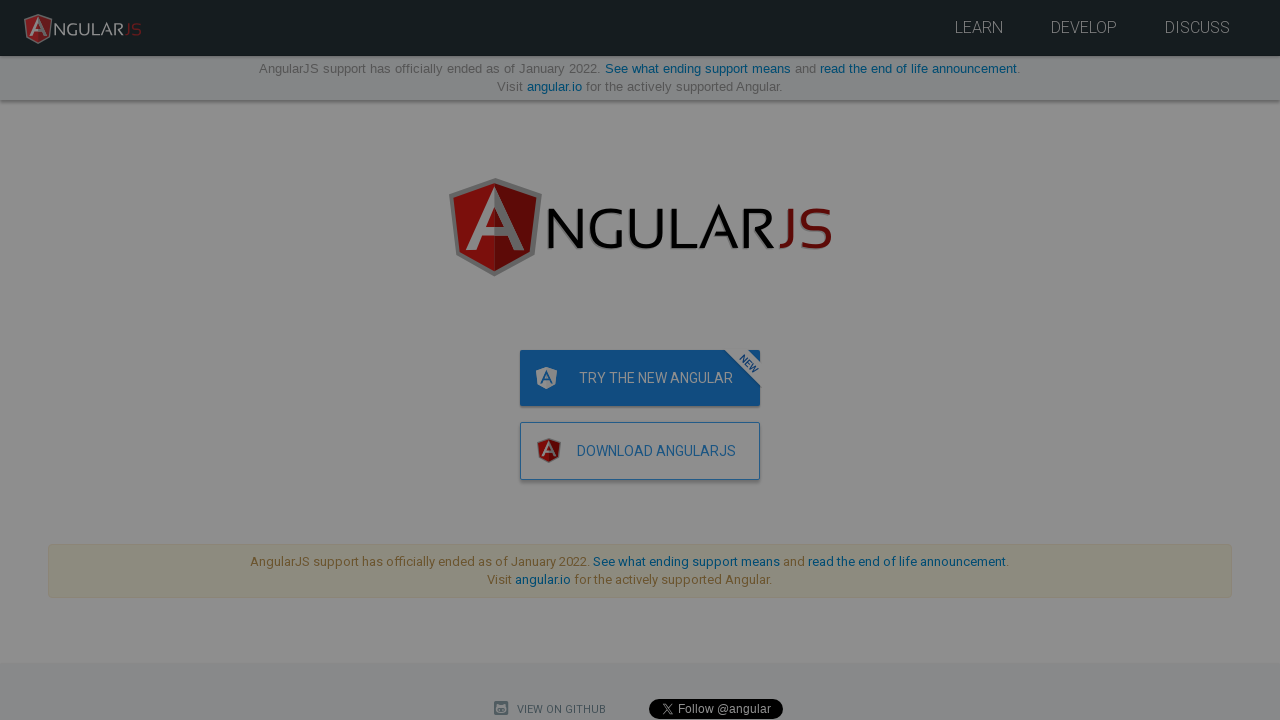

Waited 500ms for download modal to open
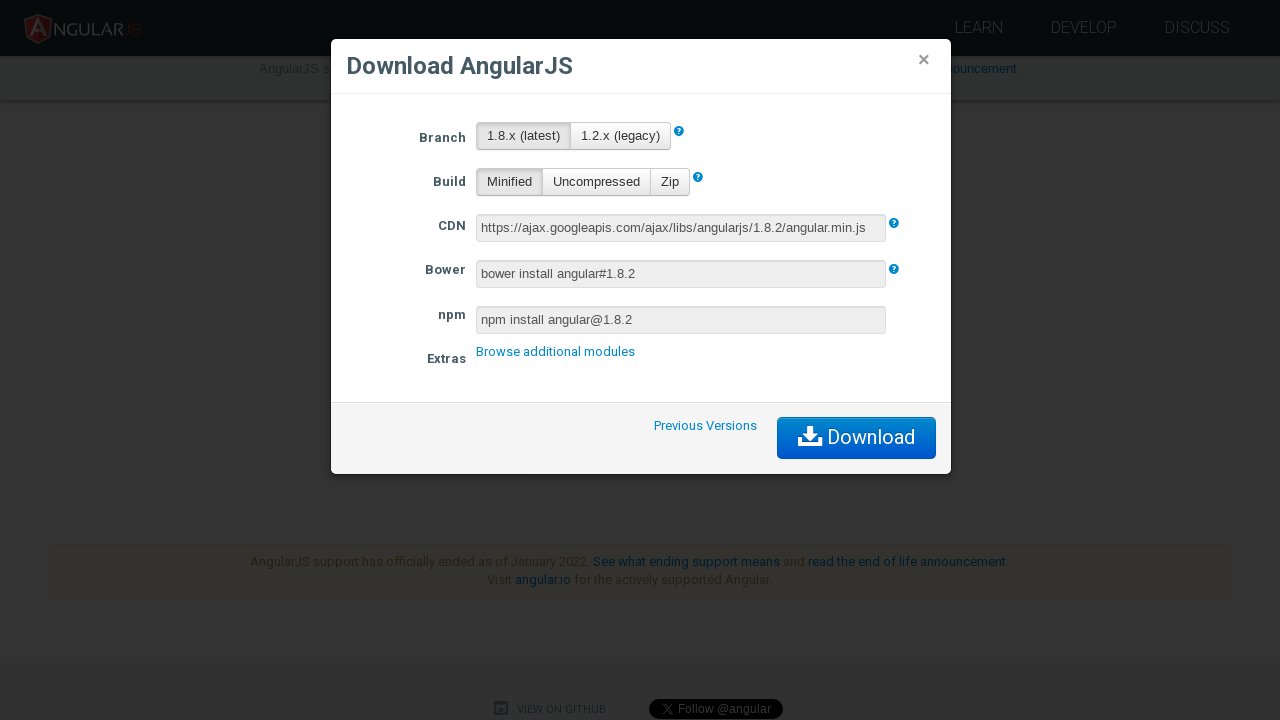

Clicked close button on download modal at (924, 60) on .download-modal .modal-header button.close
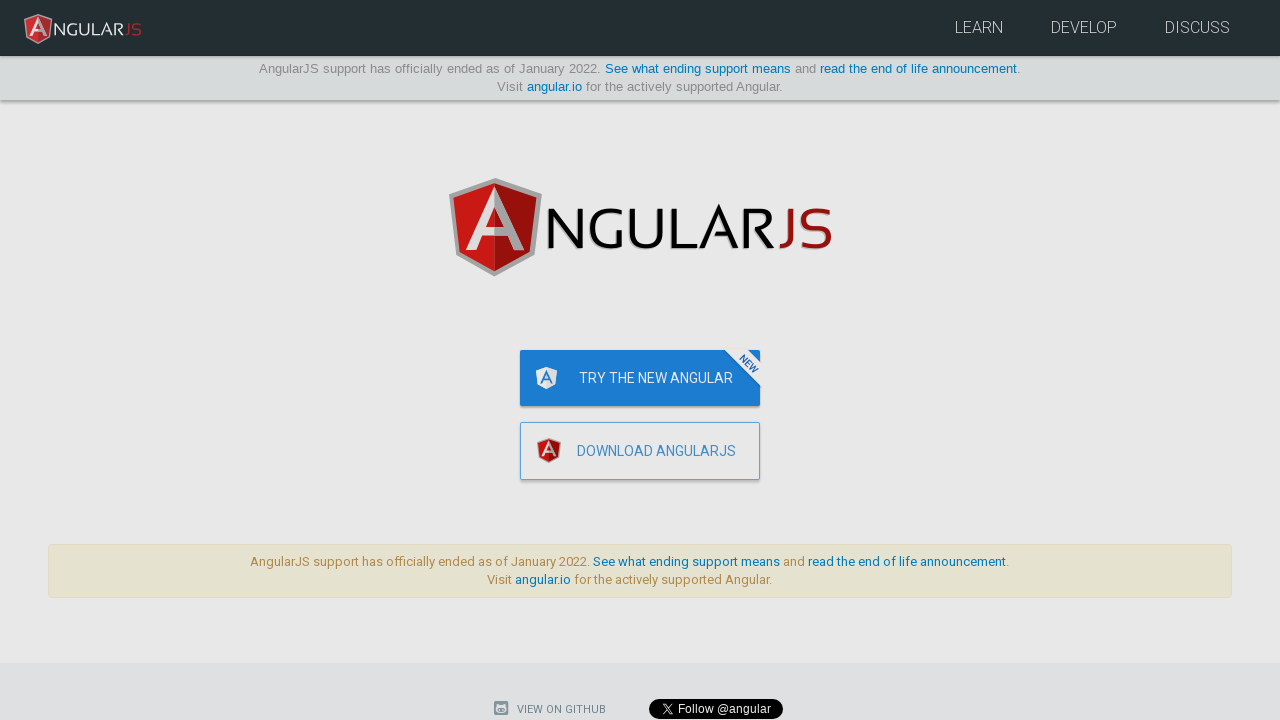

Waited 500ms for modal to disappear
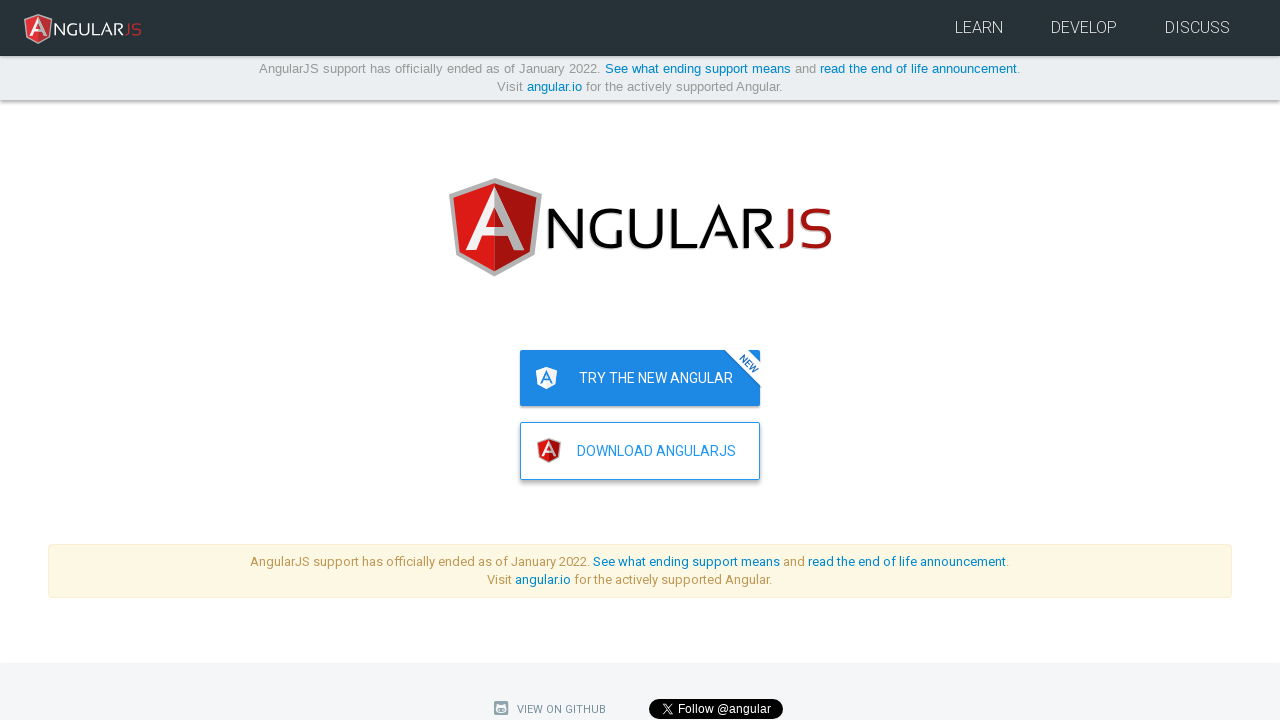

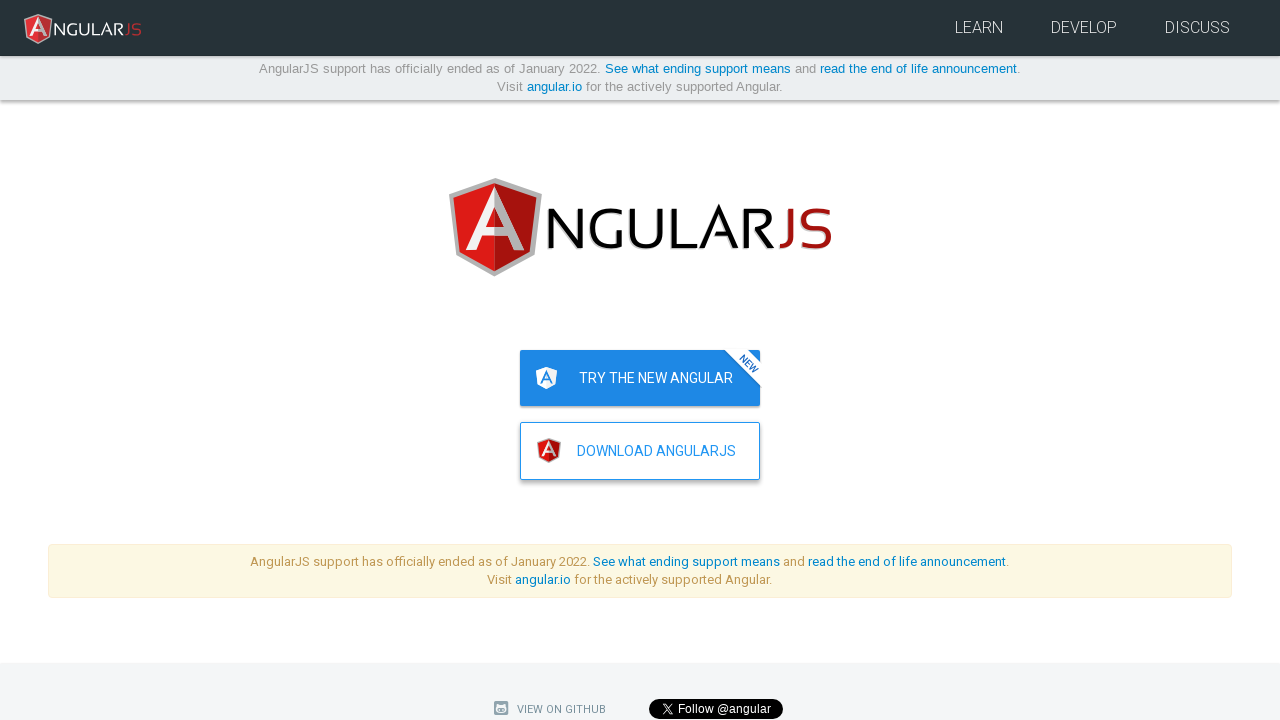